Tests the search functionality on Macy's website by entering a search term and submitting the search form using the Enter key.

Starting URL: https://www.macys.com

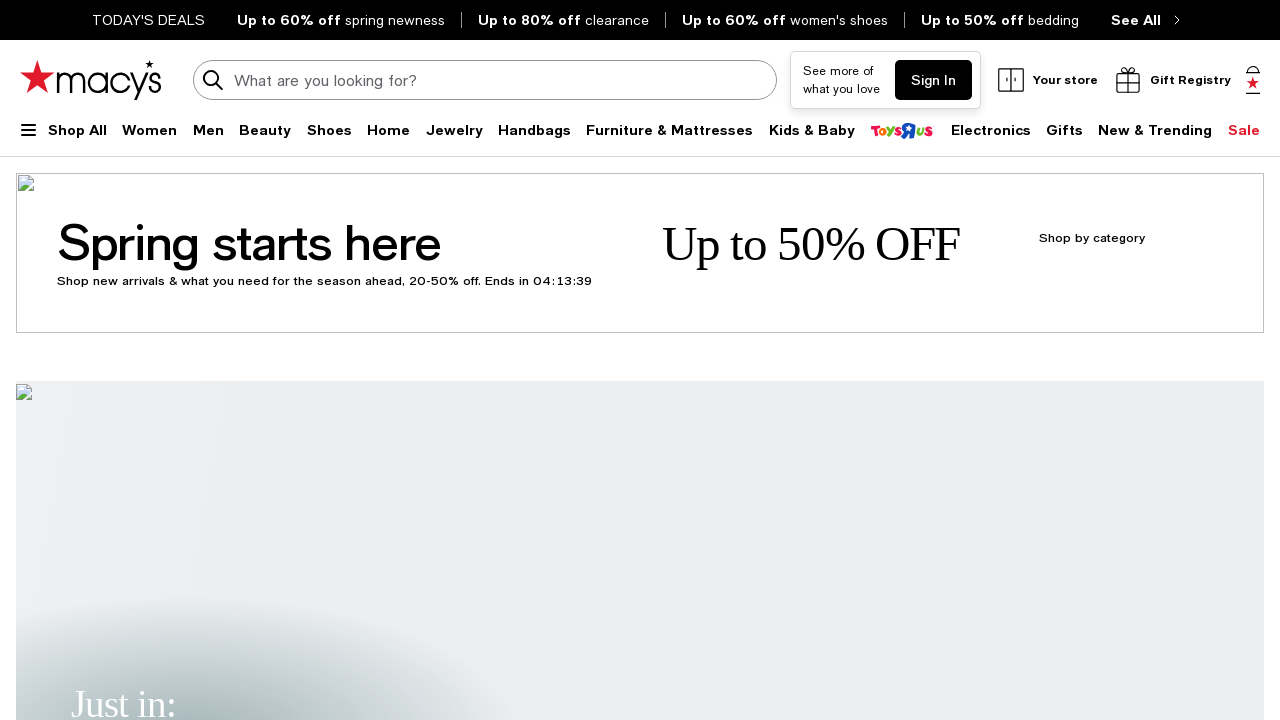

Filled search box with 'toys' on input[name='keyword']
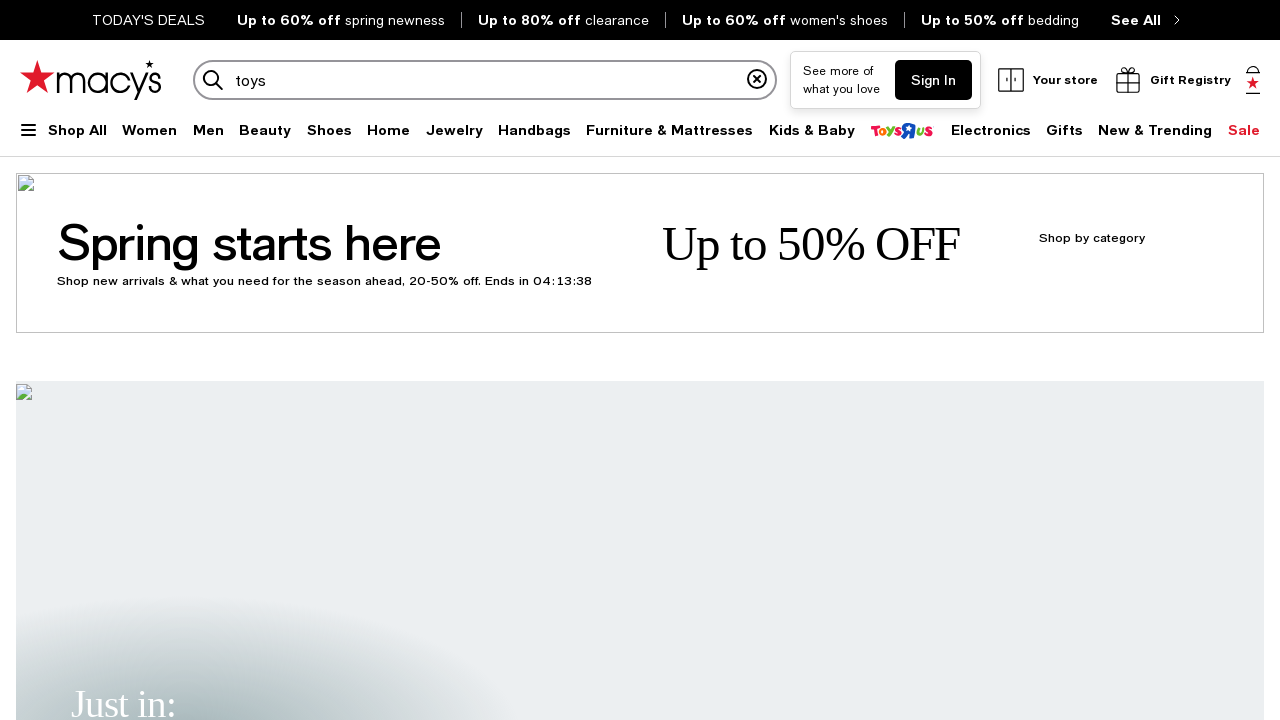

Pressed Enter to submit search form on input[name='keyword']
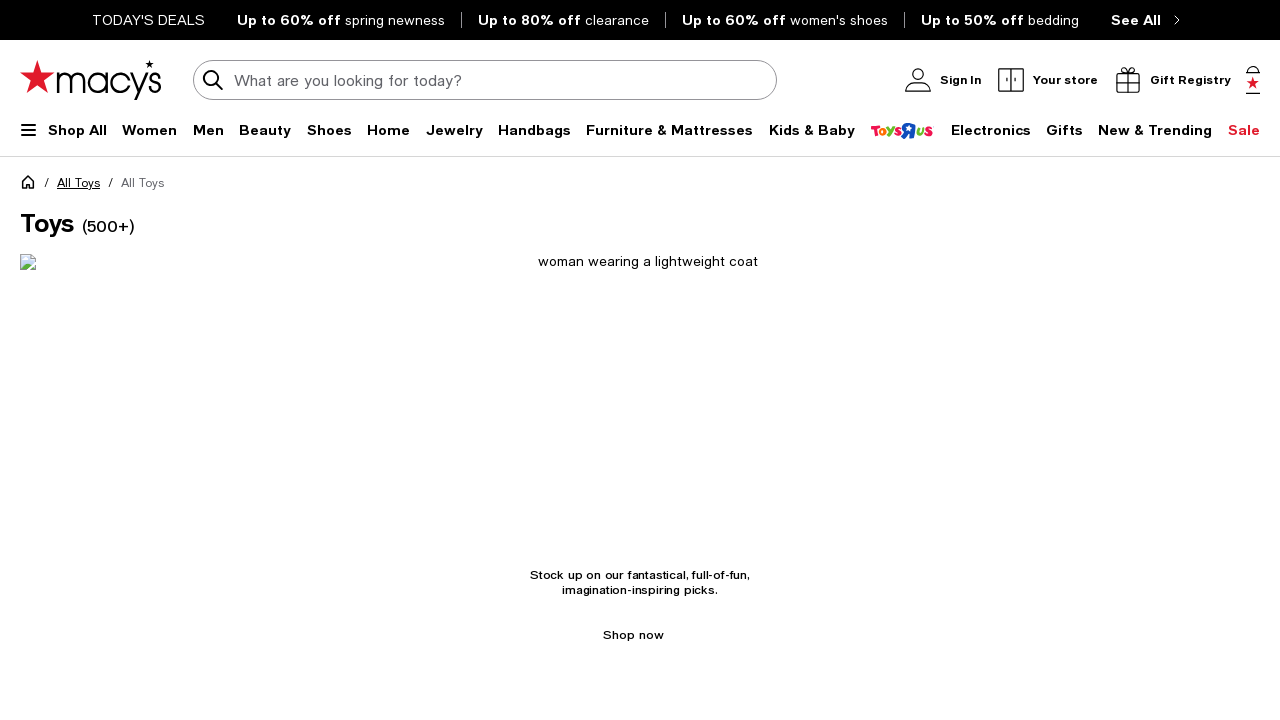

Search results page loaded (networkidle)
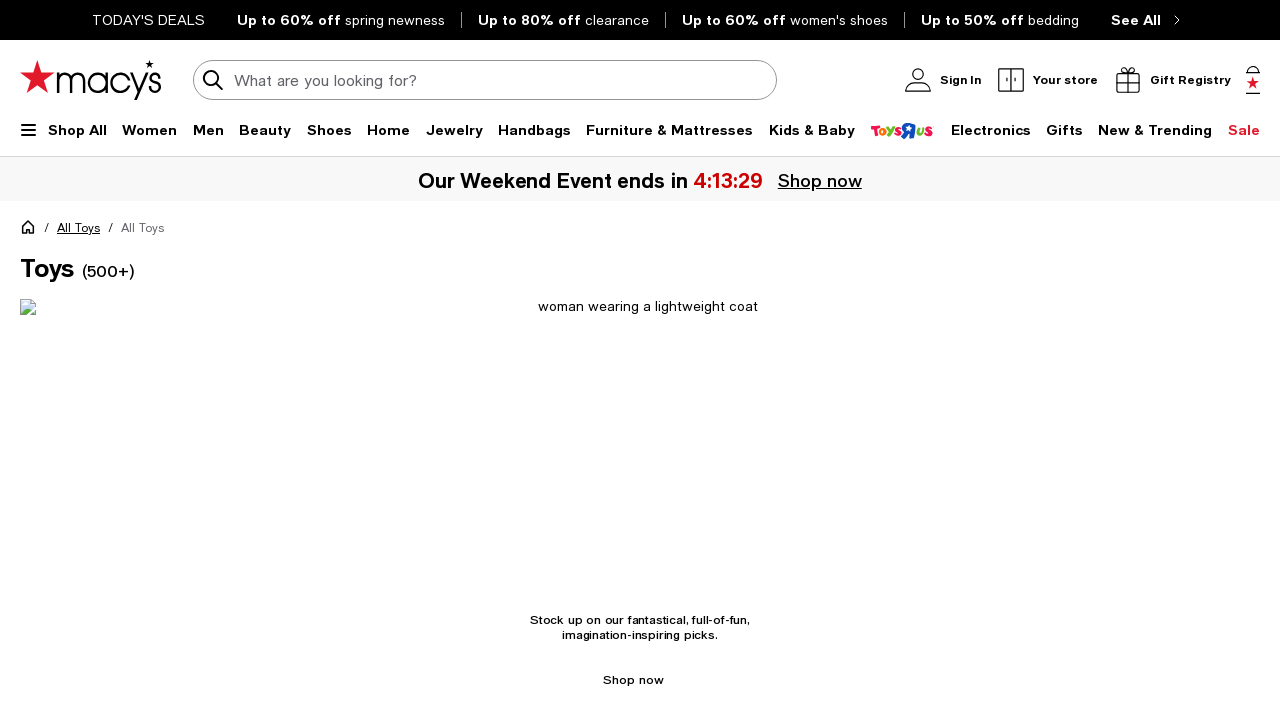

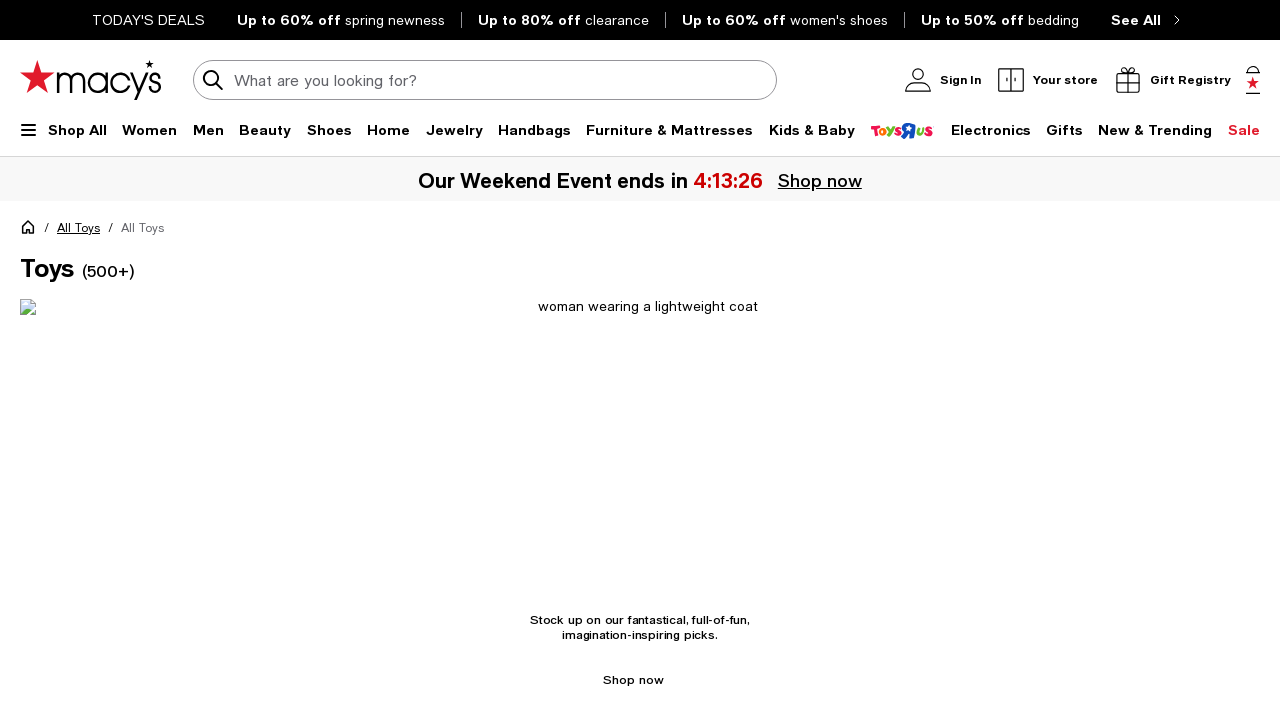